Tests jQuery UI datepicker functionality by opening the datepicker and selecting a specific date

Starting URL: https://jqueryui.com/datepicker/

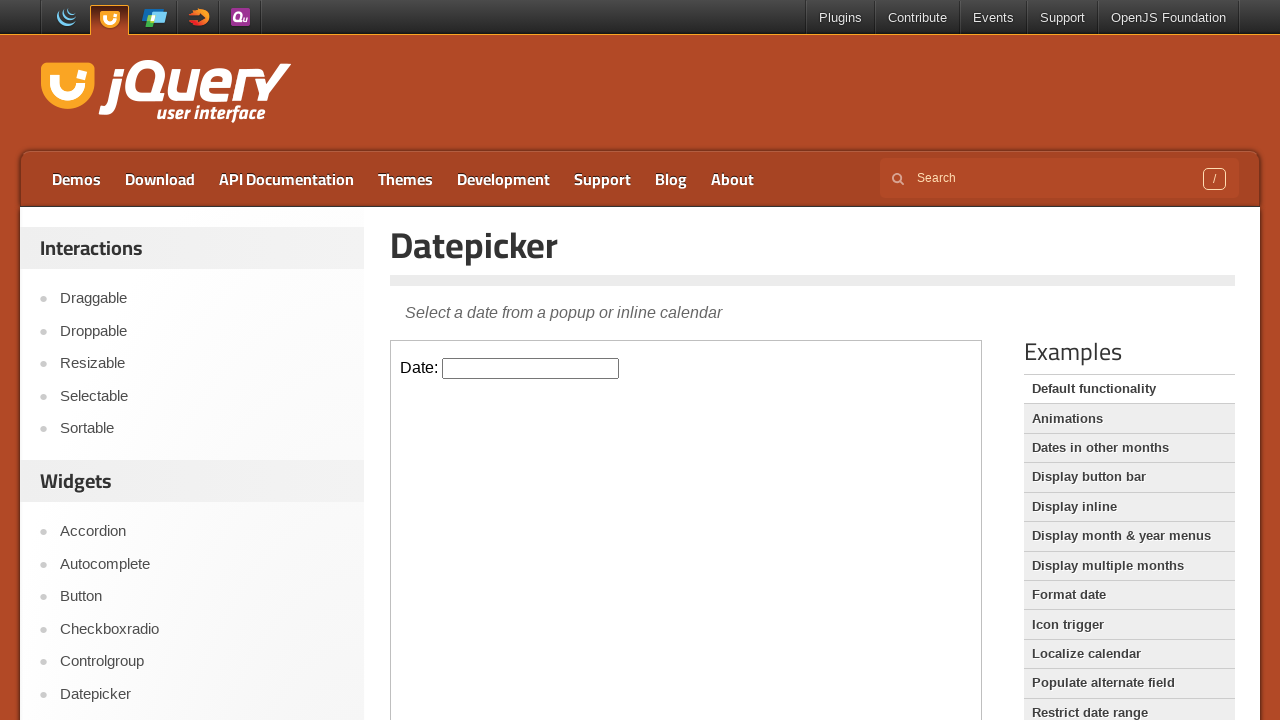

Located iframe containing datepicker demo
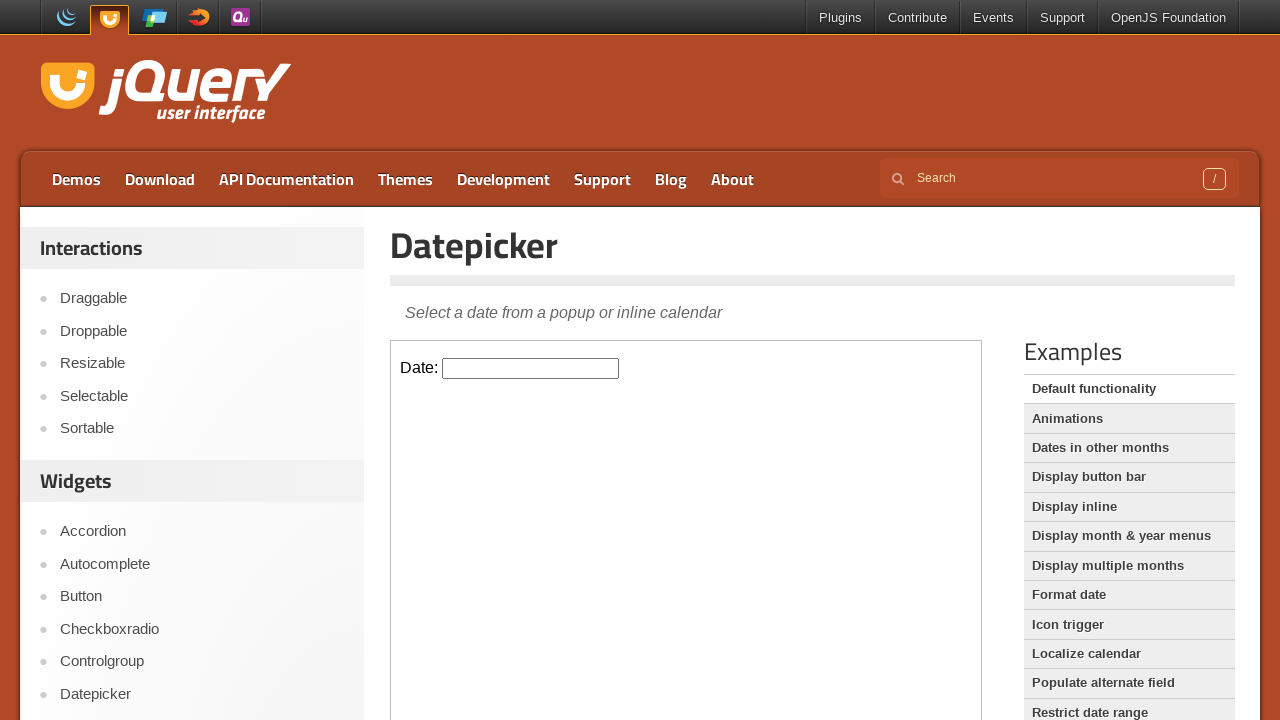

Clicked on datepicker input field to open calendar at (531, 368) on iframe.demo-frame >> internal:control=enter-frame >> #datepicker
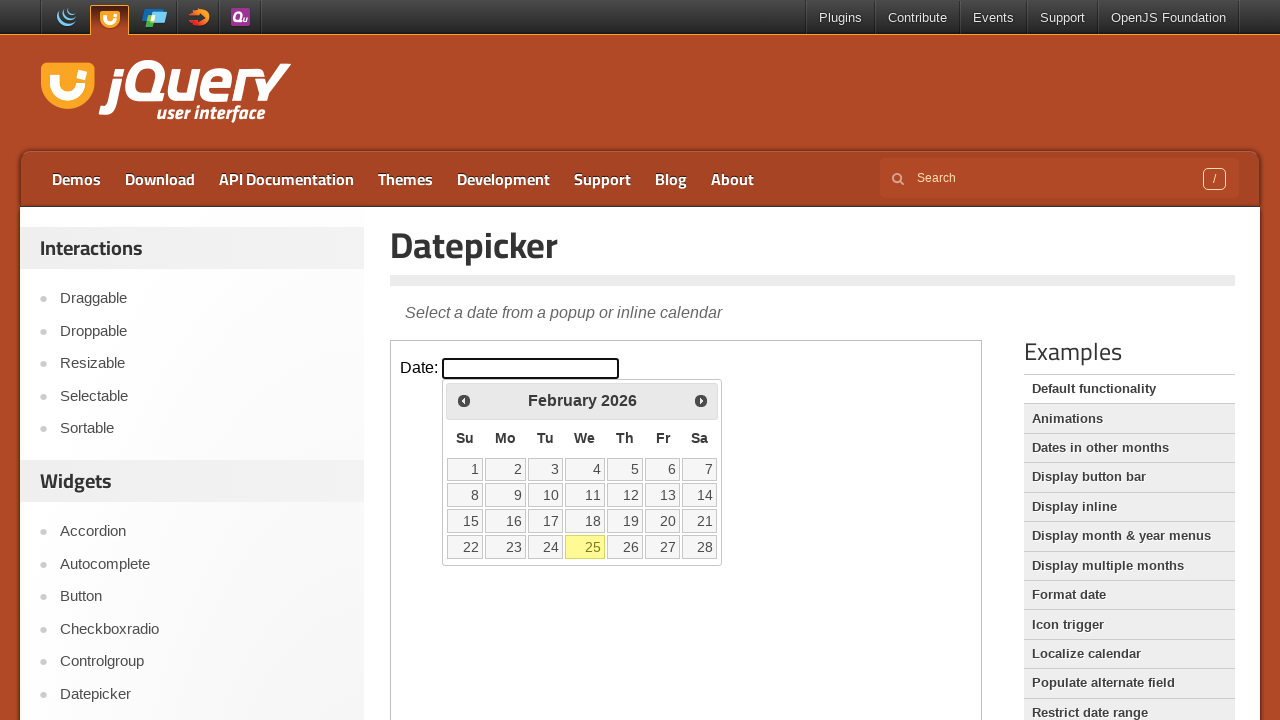

jQuery UI datepicker calendar became visible
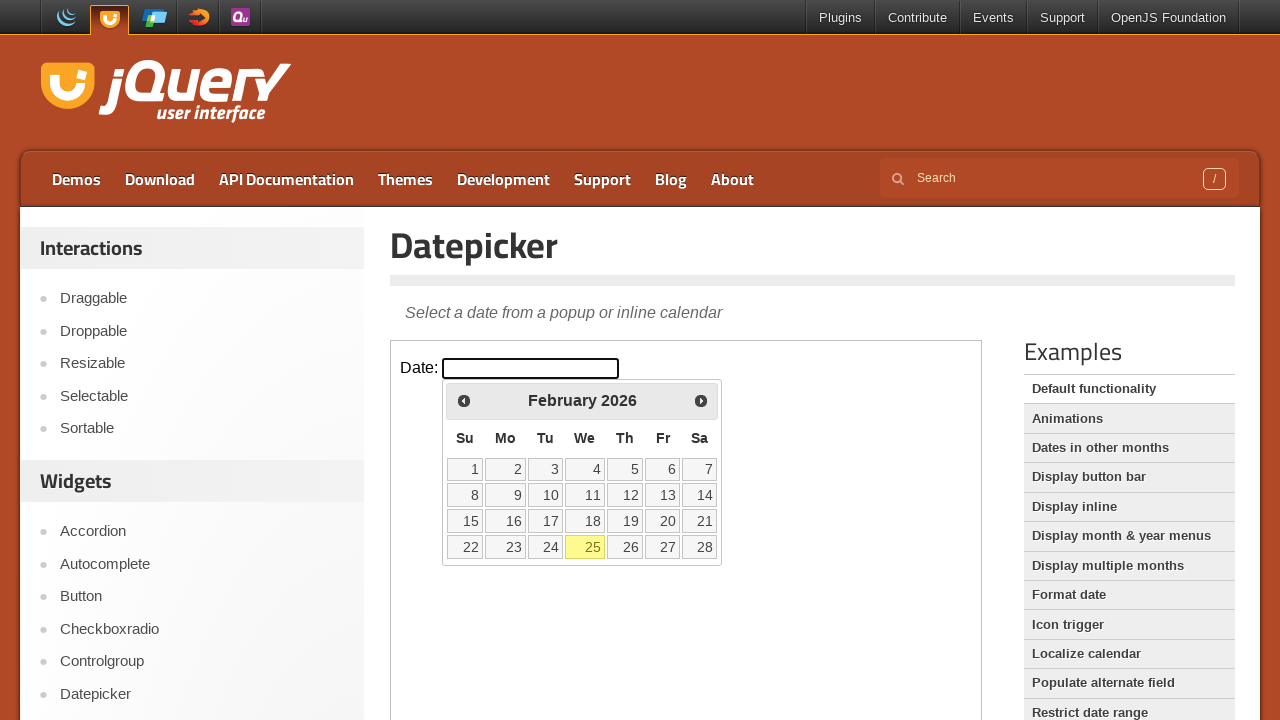

Selected date 24 from the calendar at (545, 547) on iframe.demo-frame >> internal:control=enter-frame >> td[data-handler='selectDay'
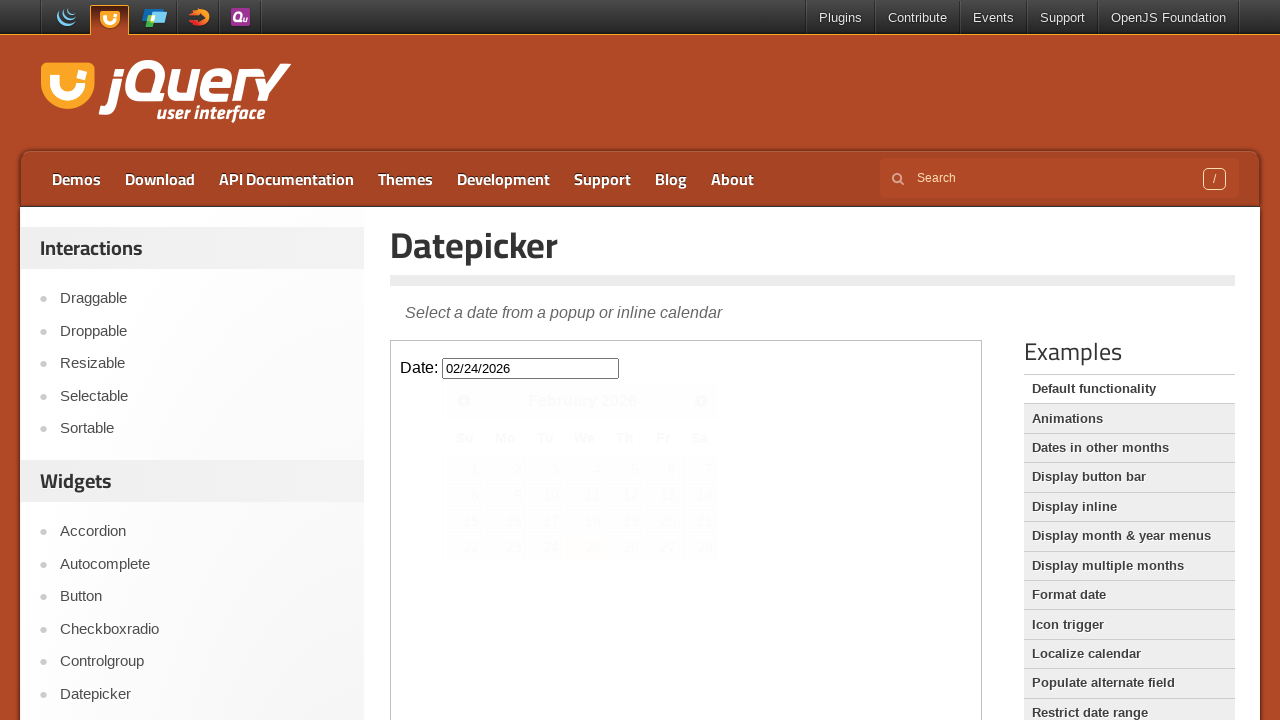

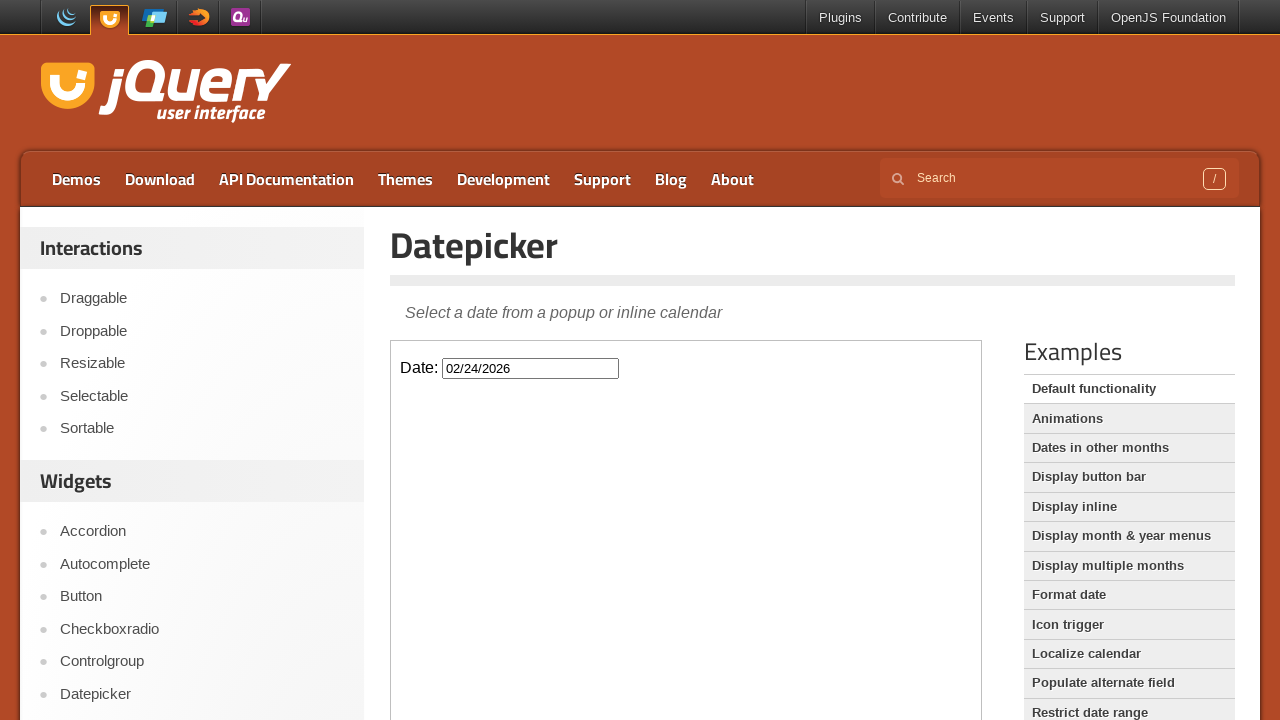